Tests fluent wait functionality by waiting for a landscape image to load on a loading images demo page and verifying its source attribute contains "landscape".

Starting URL: https://bonigarcia.dev/selenium-webdriver-java/loading-images.html

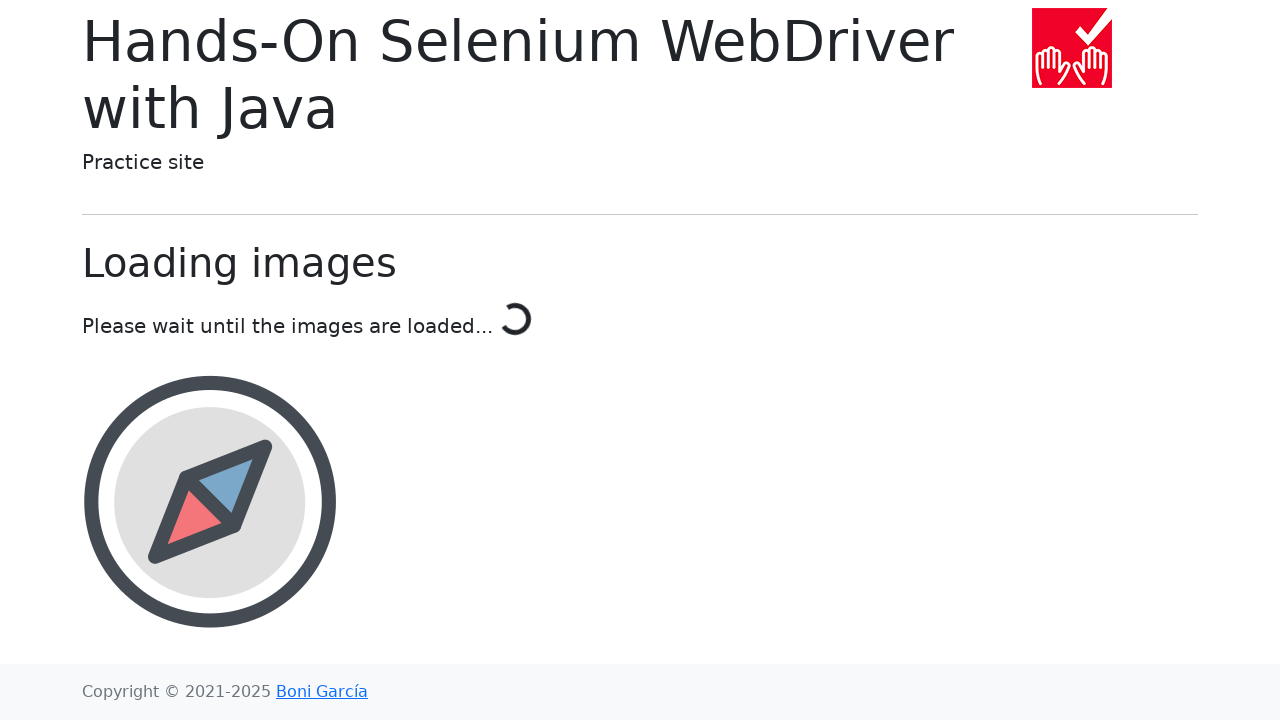

Navigated to loading images demo page
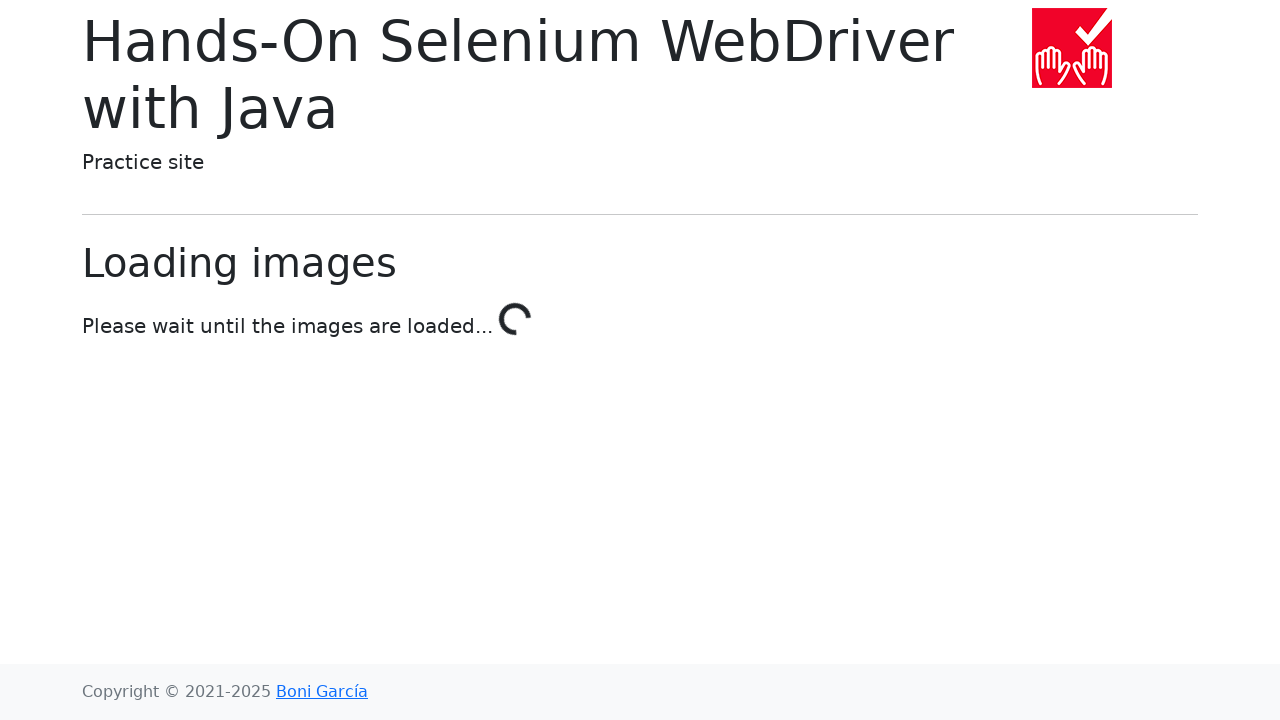

Waited for landscape image element to load
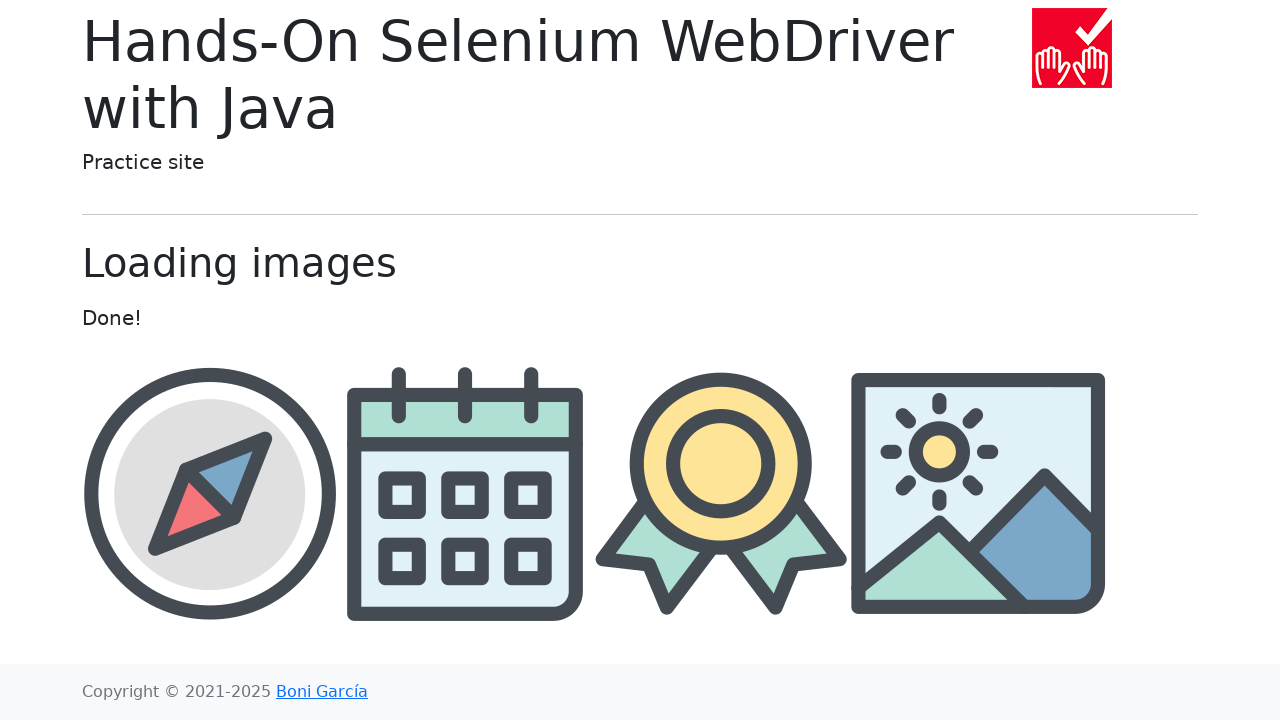

Retrieved src attribute from landscape image: img/landscape.png
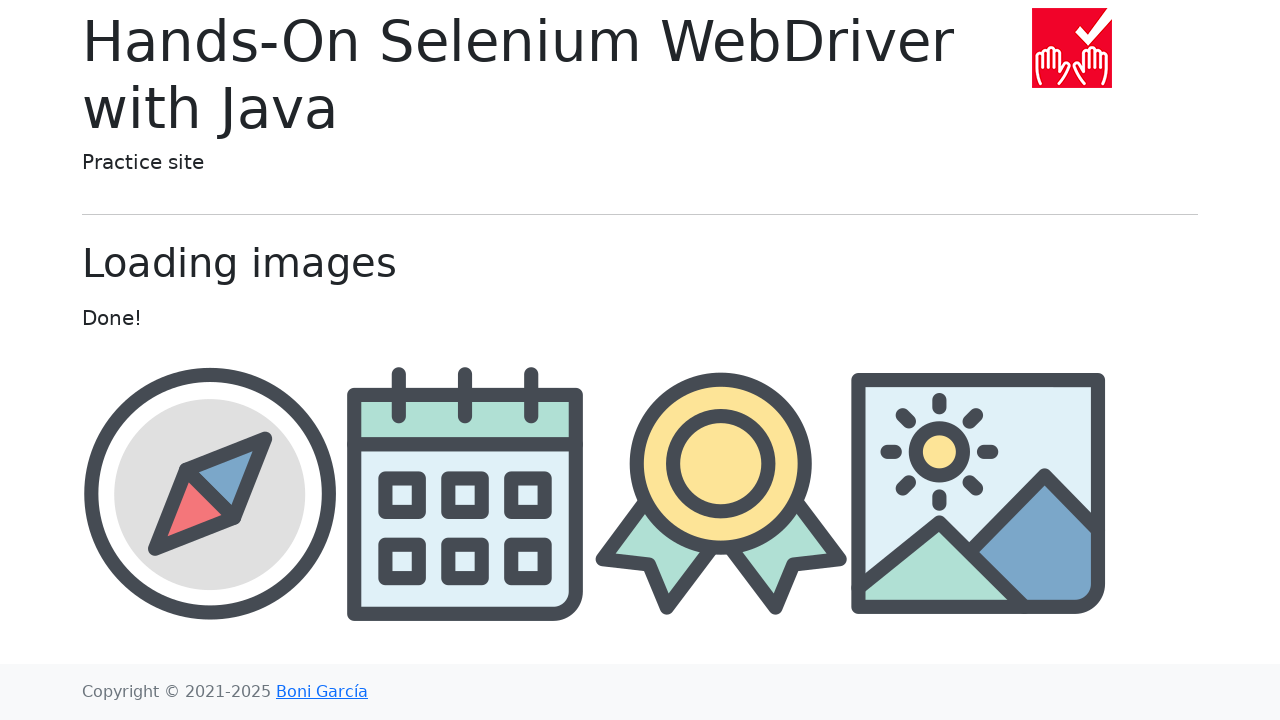

Verified that src attribute contains 'landscape'
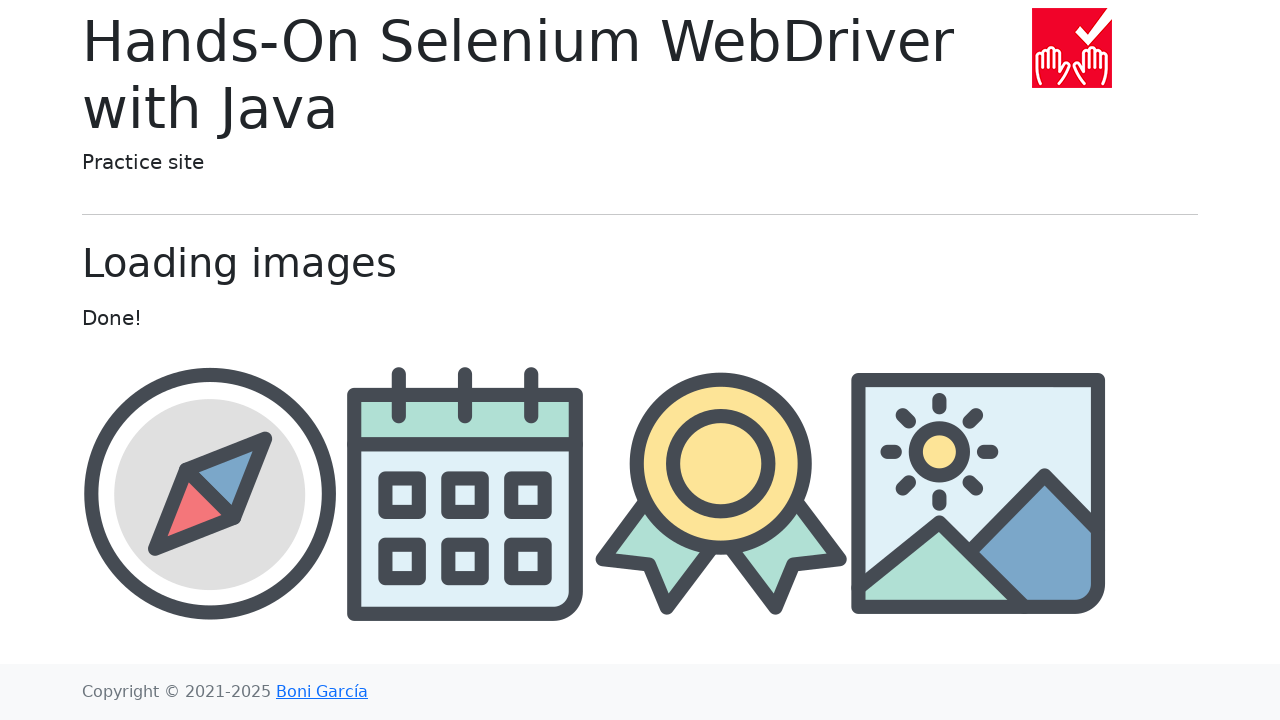

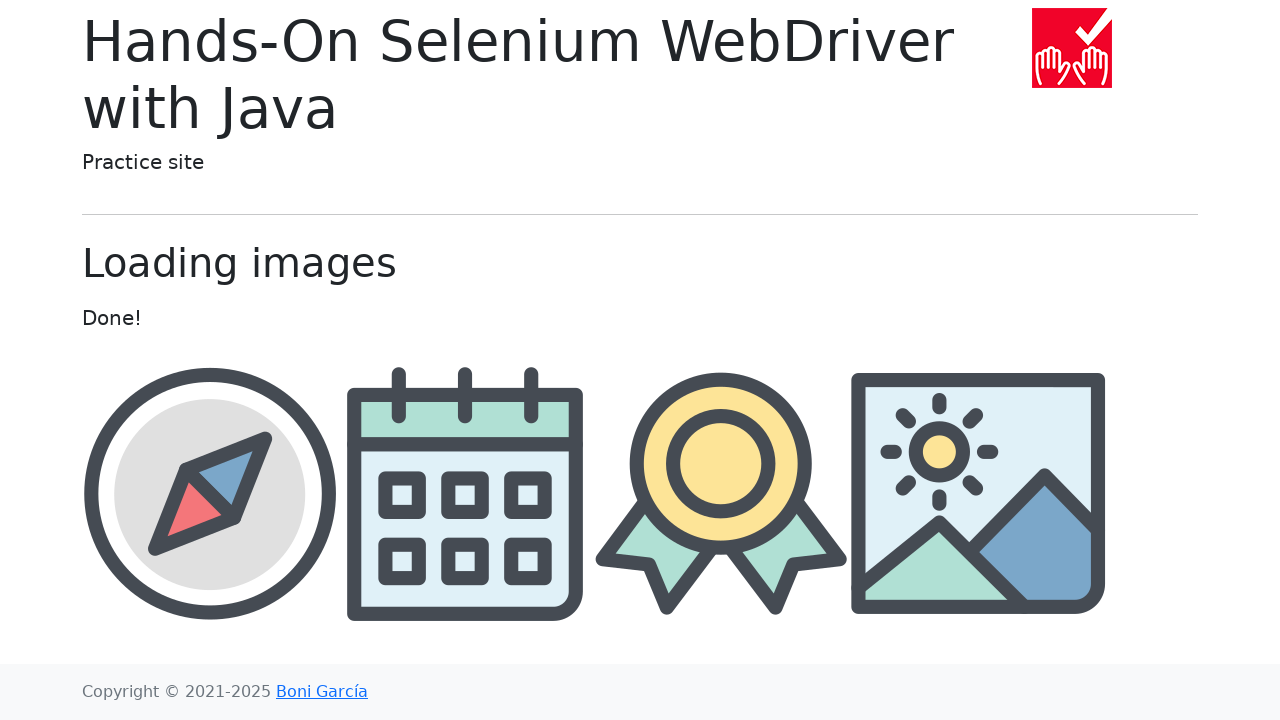